Interacts with a training ground page by filling an input field and locating various elements using CSS selectors and XPath

Starting URL: https://techstepacademy.com/training-ground

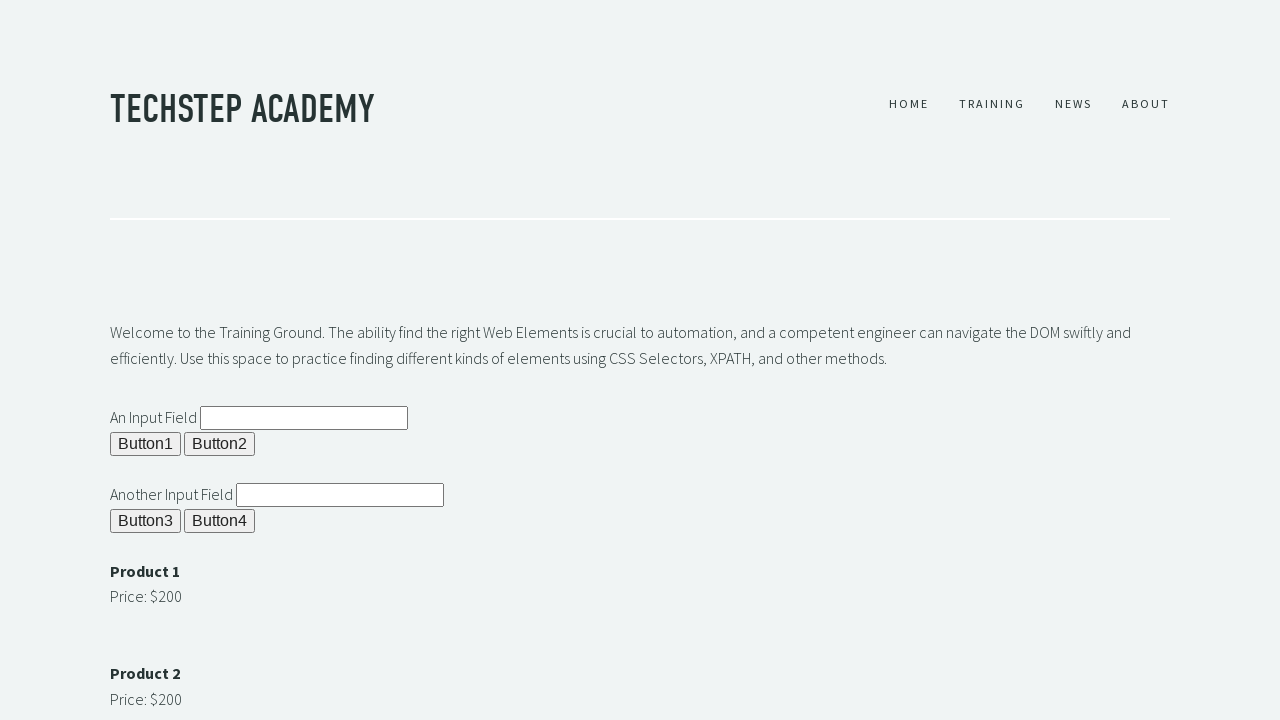

Filled input field with id 'ipt1' with text 'I am cool' on input[id='ipt1']
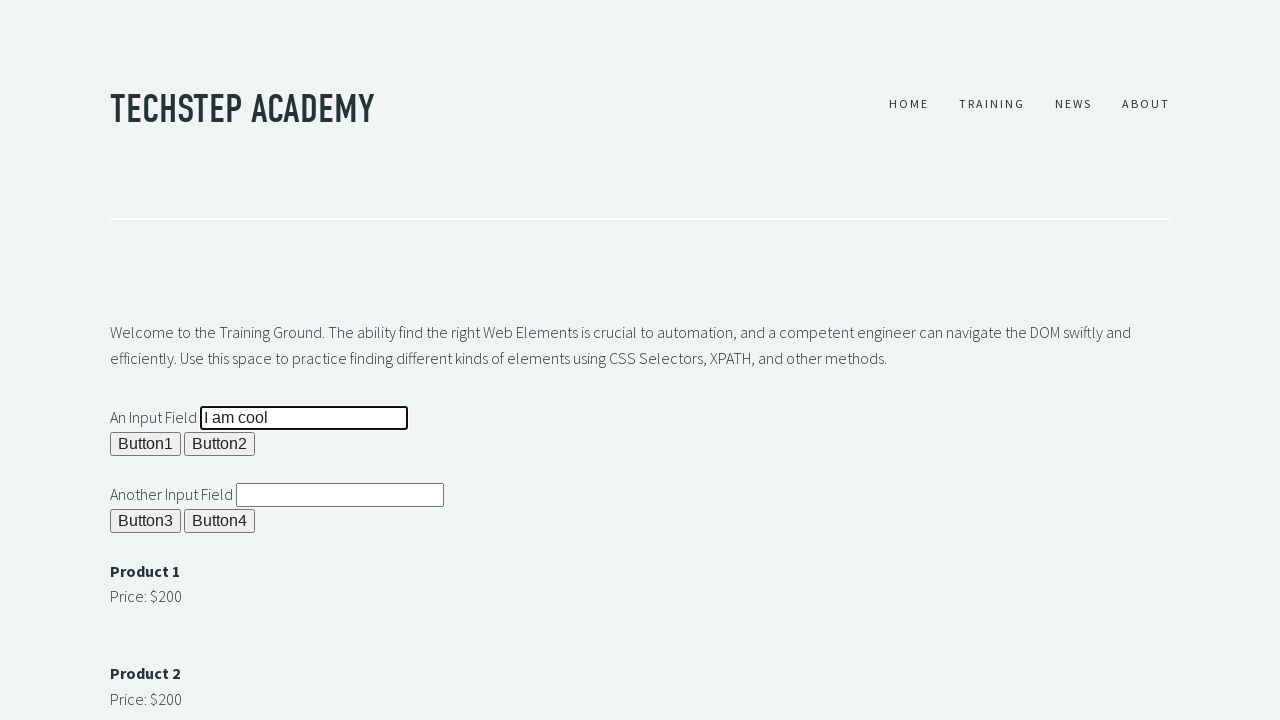

Waited for and located Product 1 element using XPath selector
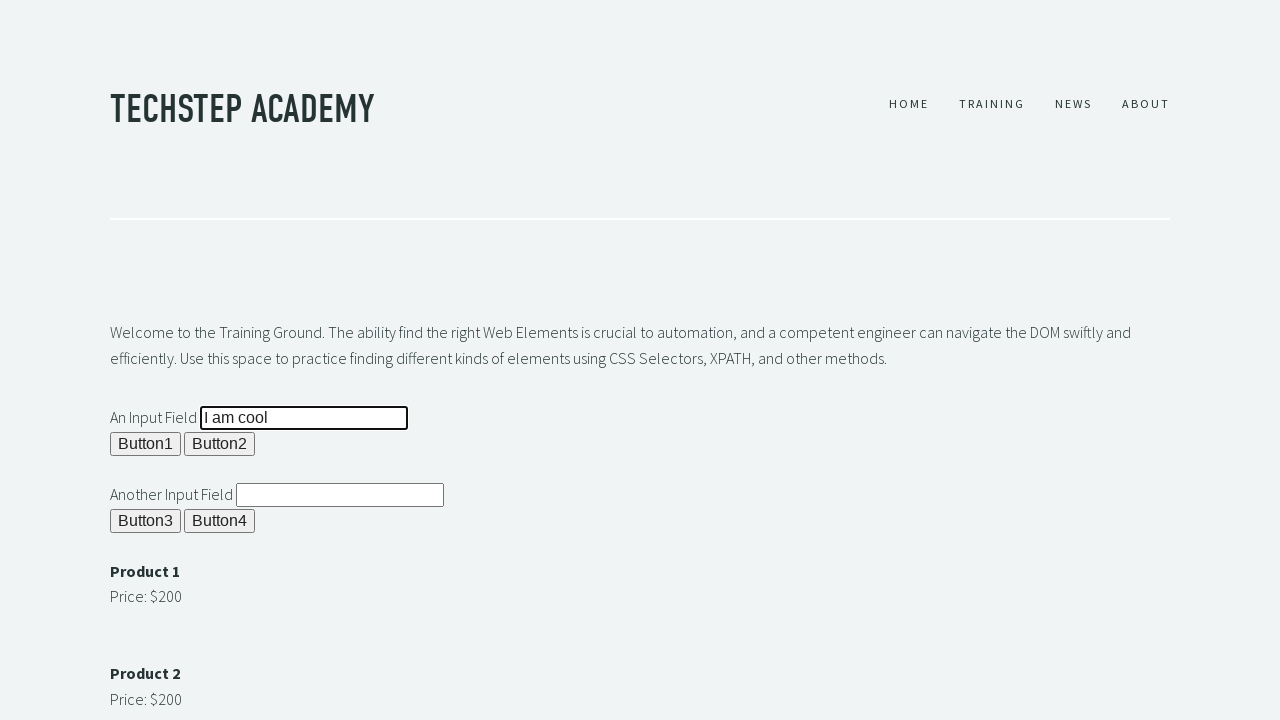

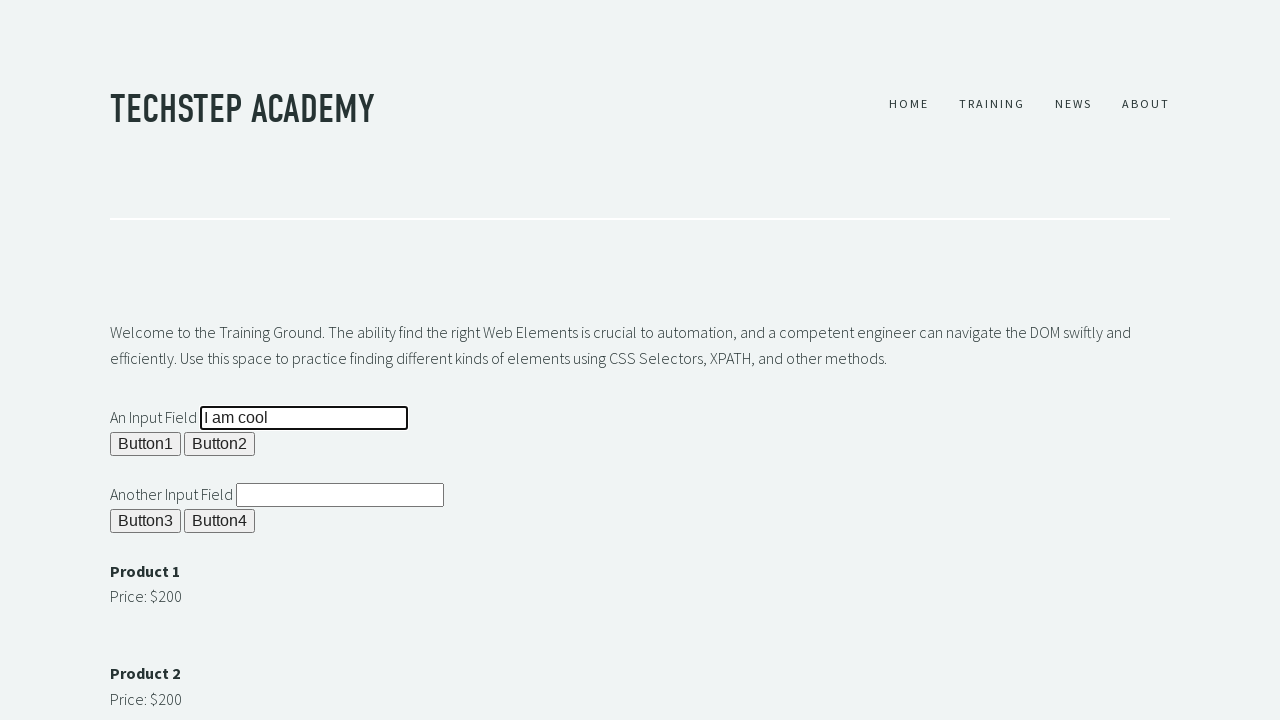